Tests registration form validation by submitting a password without lowercase characters and verifying the appropriate error message is displayed.

Starting URL: https://anatoly-karpovich.github.io/demo-login-form/

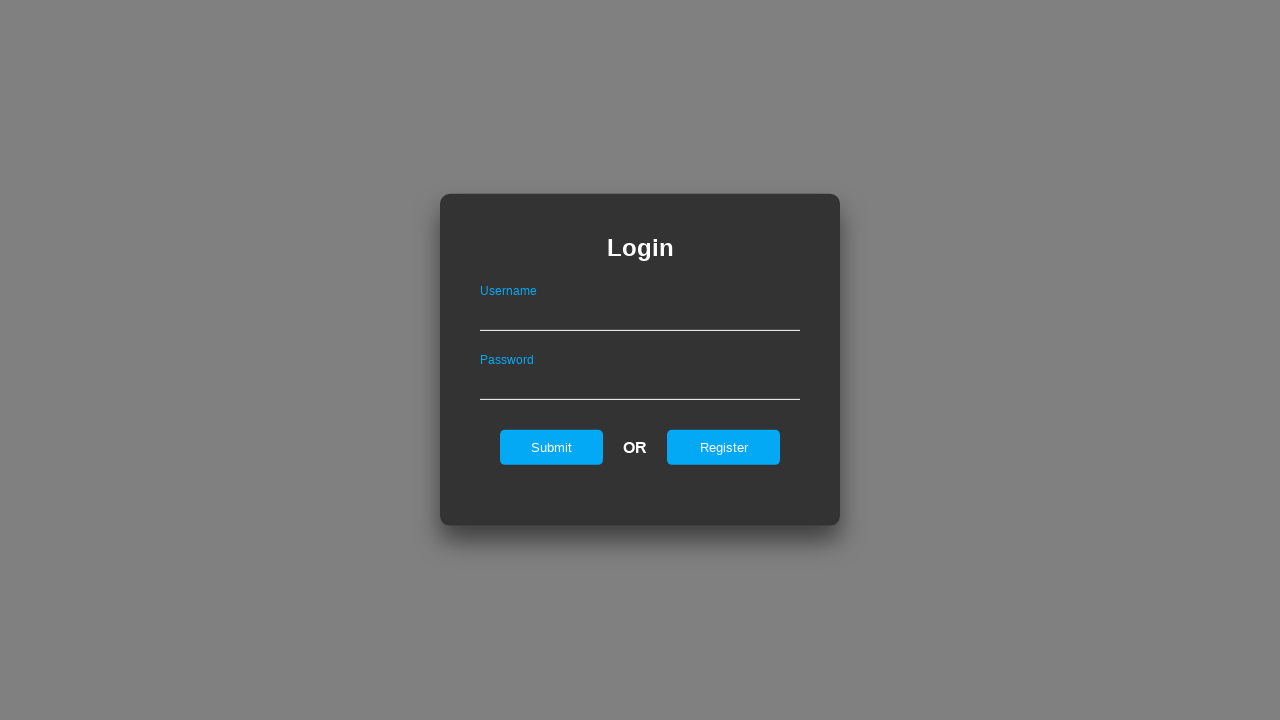

Login form is displayed and loaded
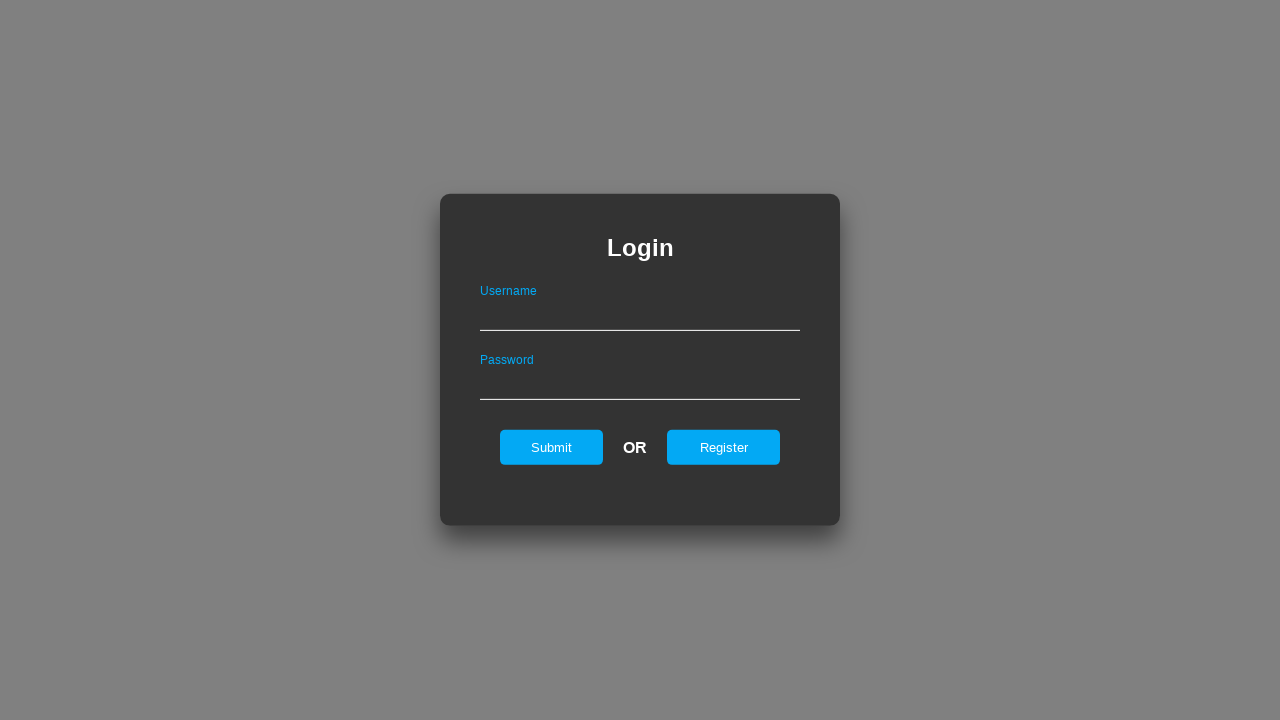

Clicked register button on login form at (724, 447) on #registerOnLogin
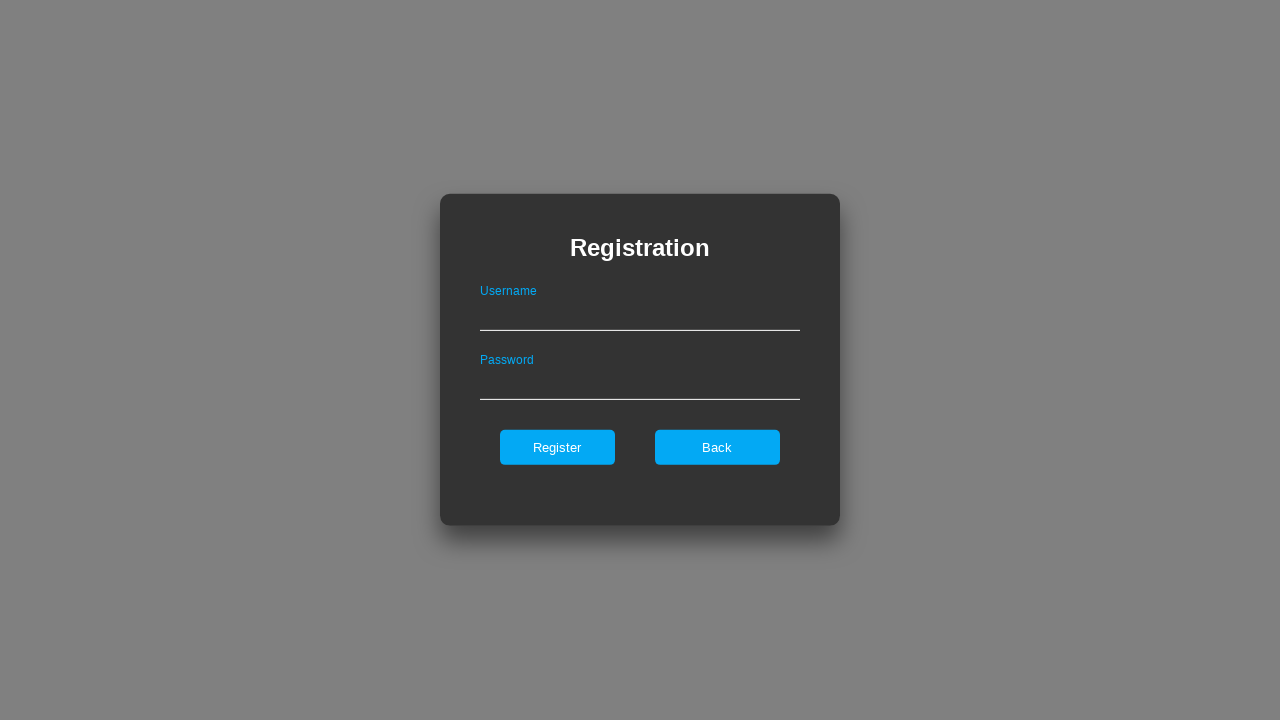

Registration form is displayed and loaded
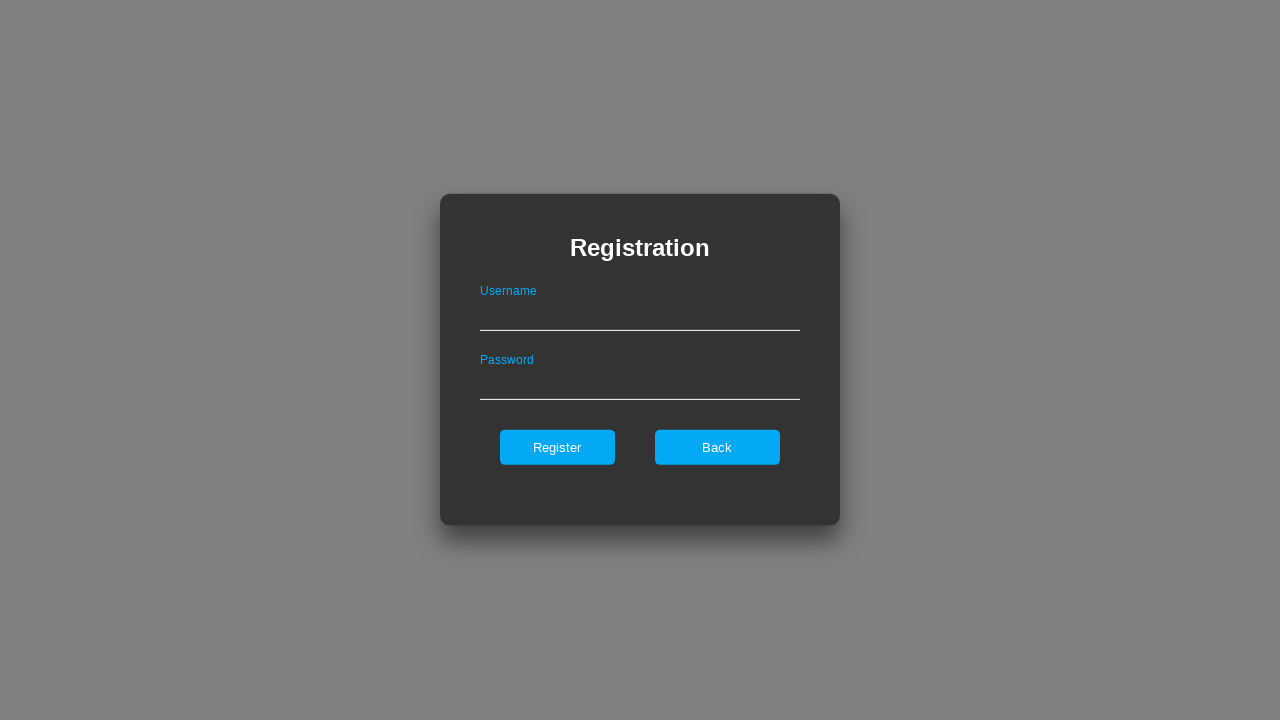

Filled username field with 'Alick1' on #userNameOnRegister
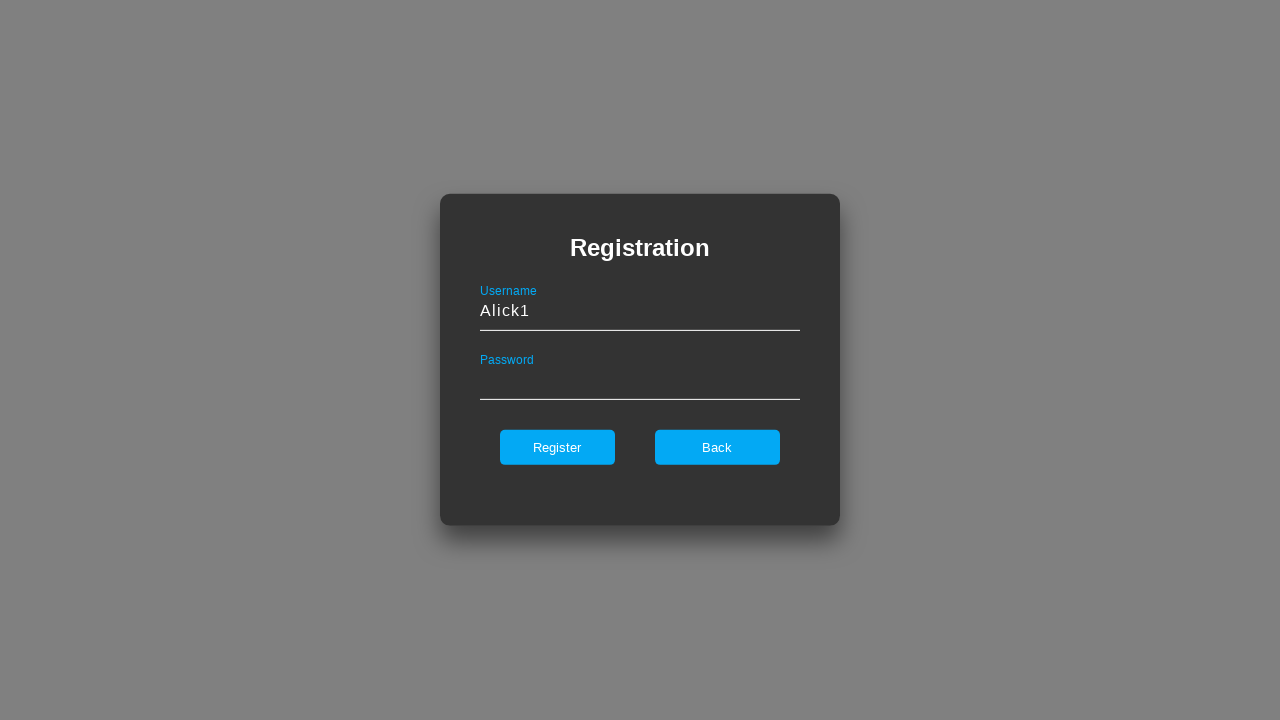

Filled password field with '2122121212' (no lowercase characters) on #passwordOnRegister
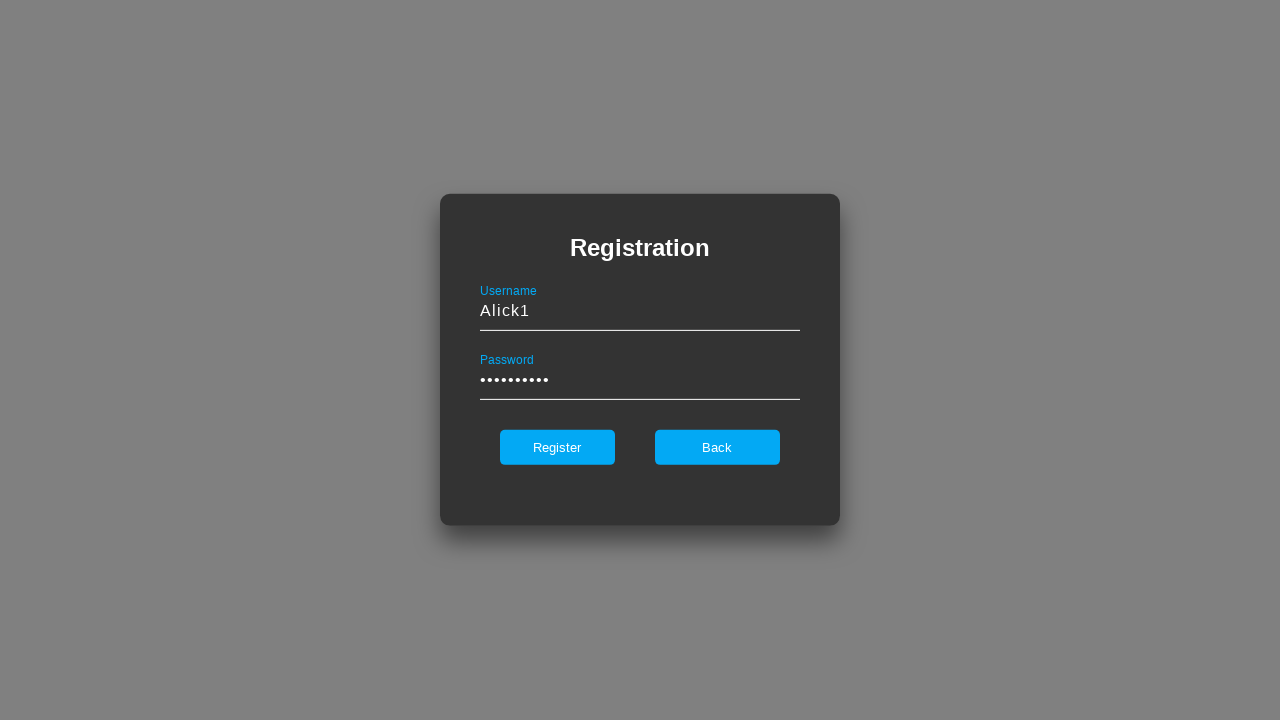

Clicked register button to submit form at (557, 447) on #register
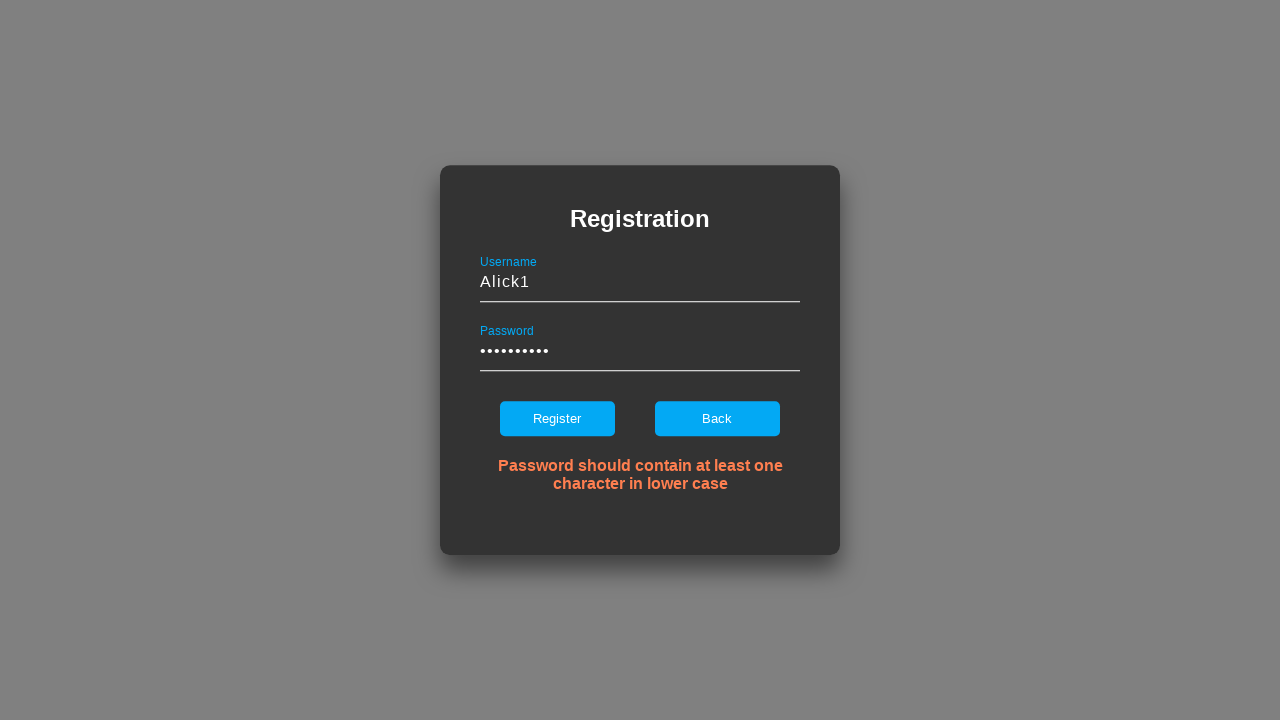

Verified error message for missing lowercase character in password is displayed
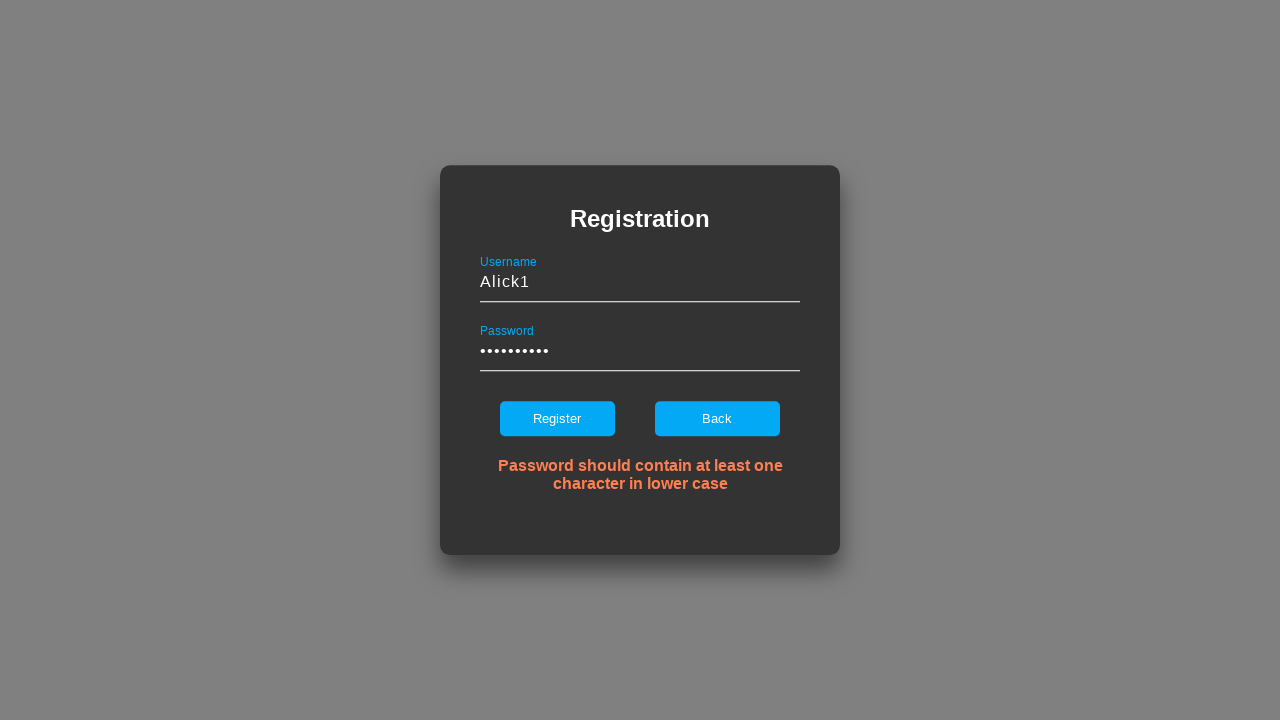

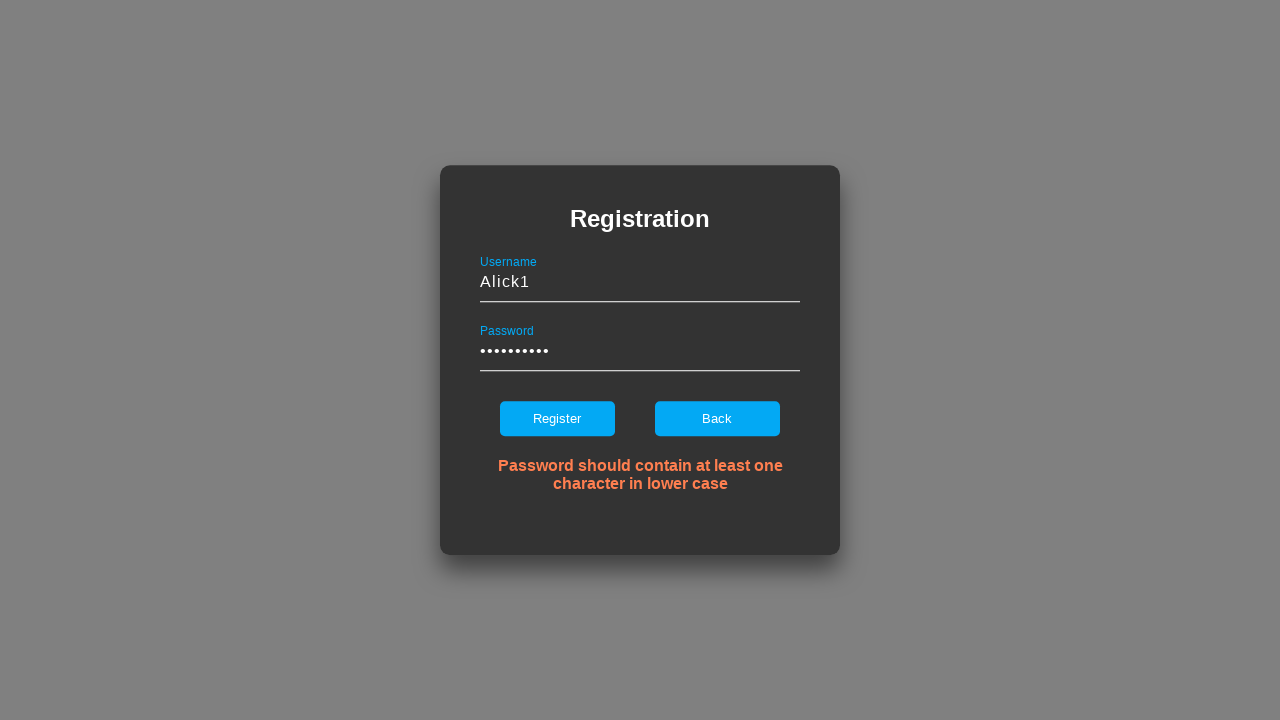